Attempts to find a search input element and enter a search query for sunglasses on the Meesho e-commerce website

Starting URL: https://meesho.com/

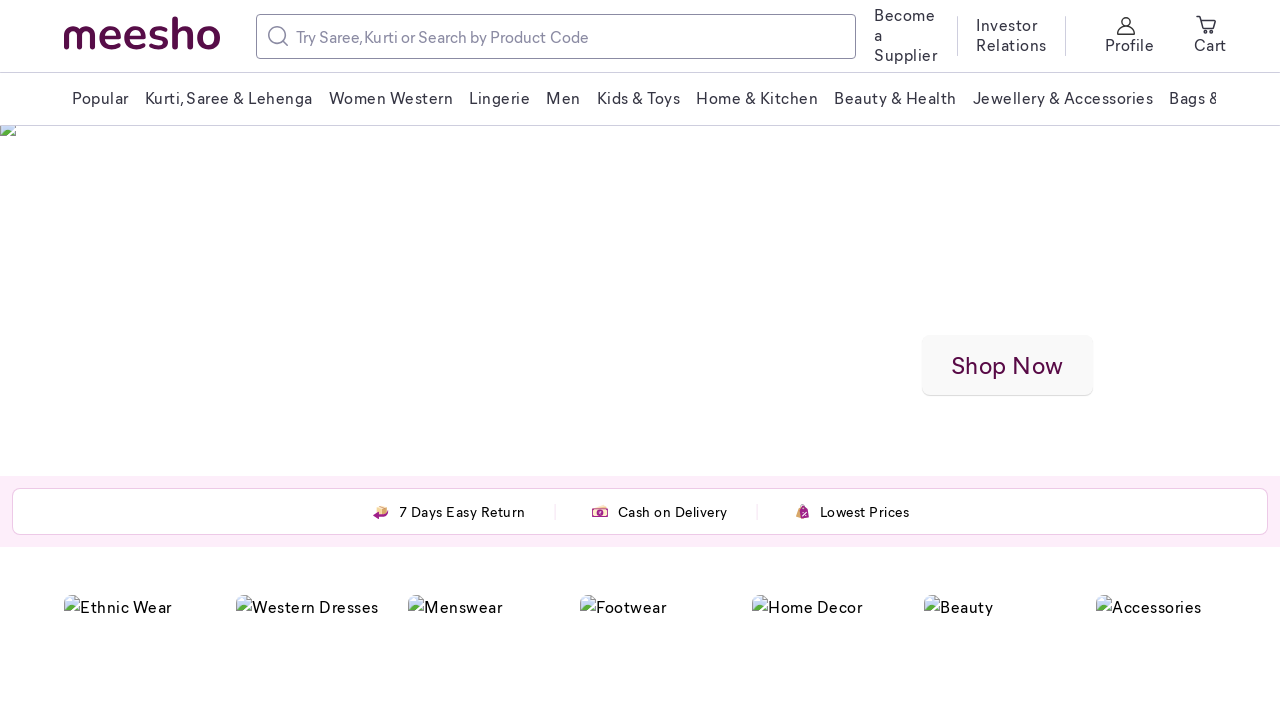

Filled search input with 'Sunglasses' on Meesho website on input[type='text']
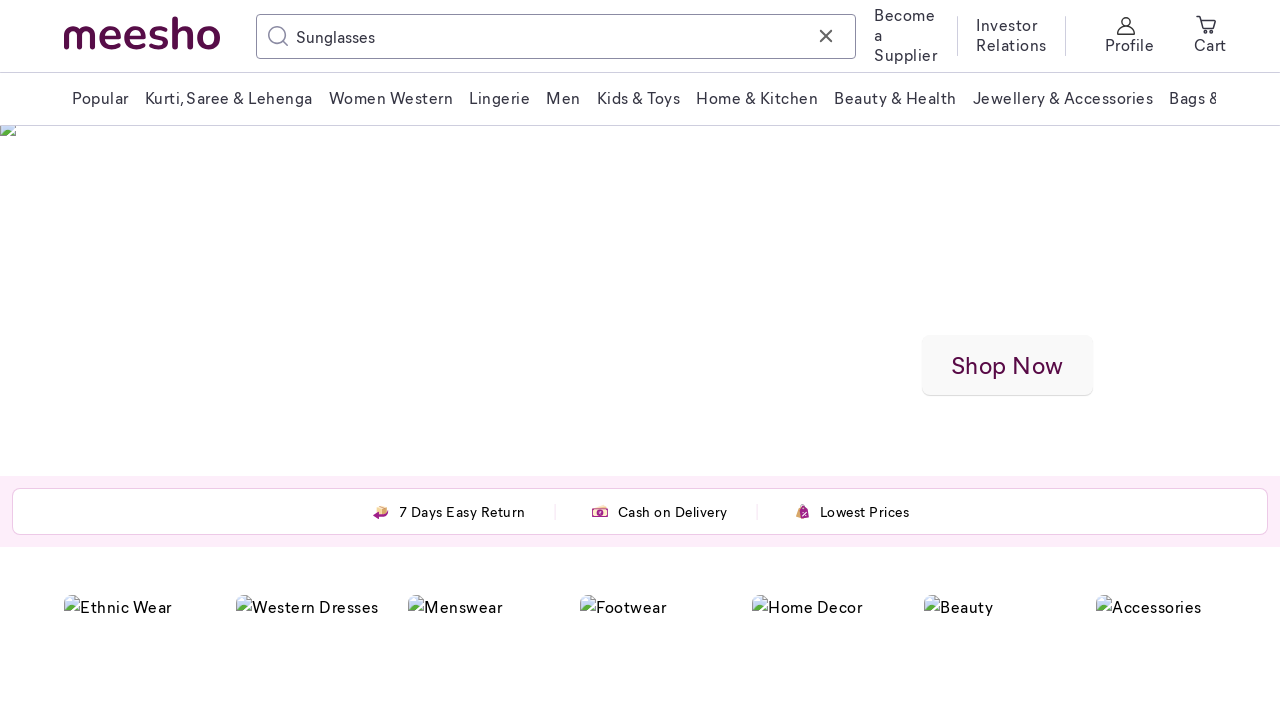

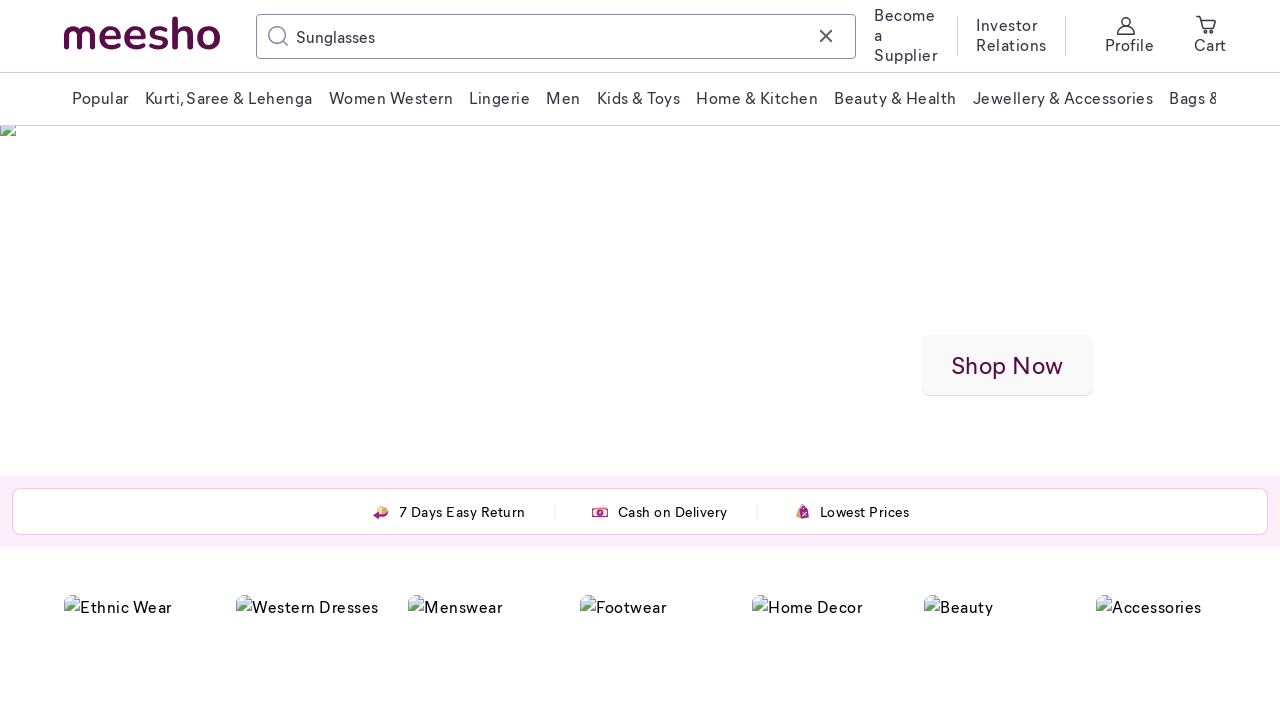